Tests navigation on an Angular demo application by loading the homepage and clicking the library navigation button. Originally designed to measure page load time under throttled network conditions.

Starting URL: https://rahulshettyacademy.com/angularAppdemo/

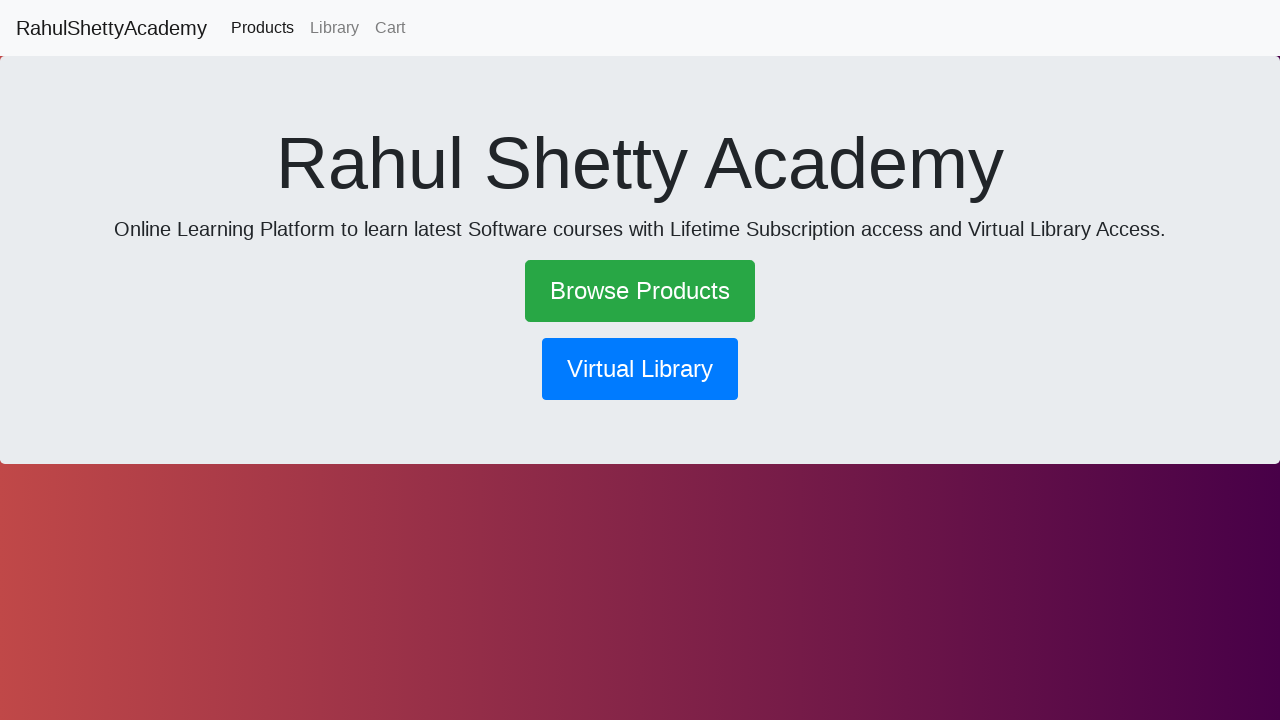

Set viewport to 1920x1080
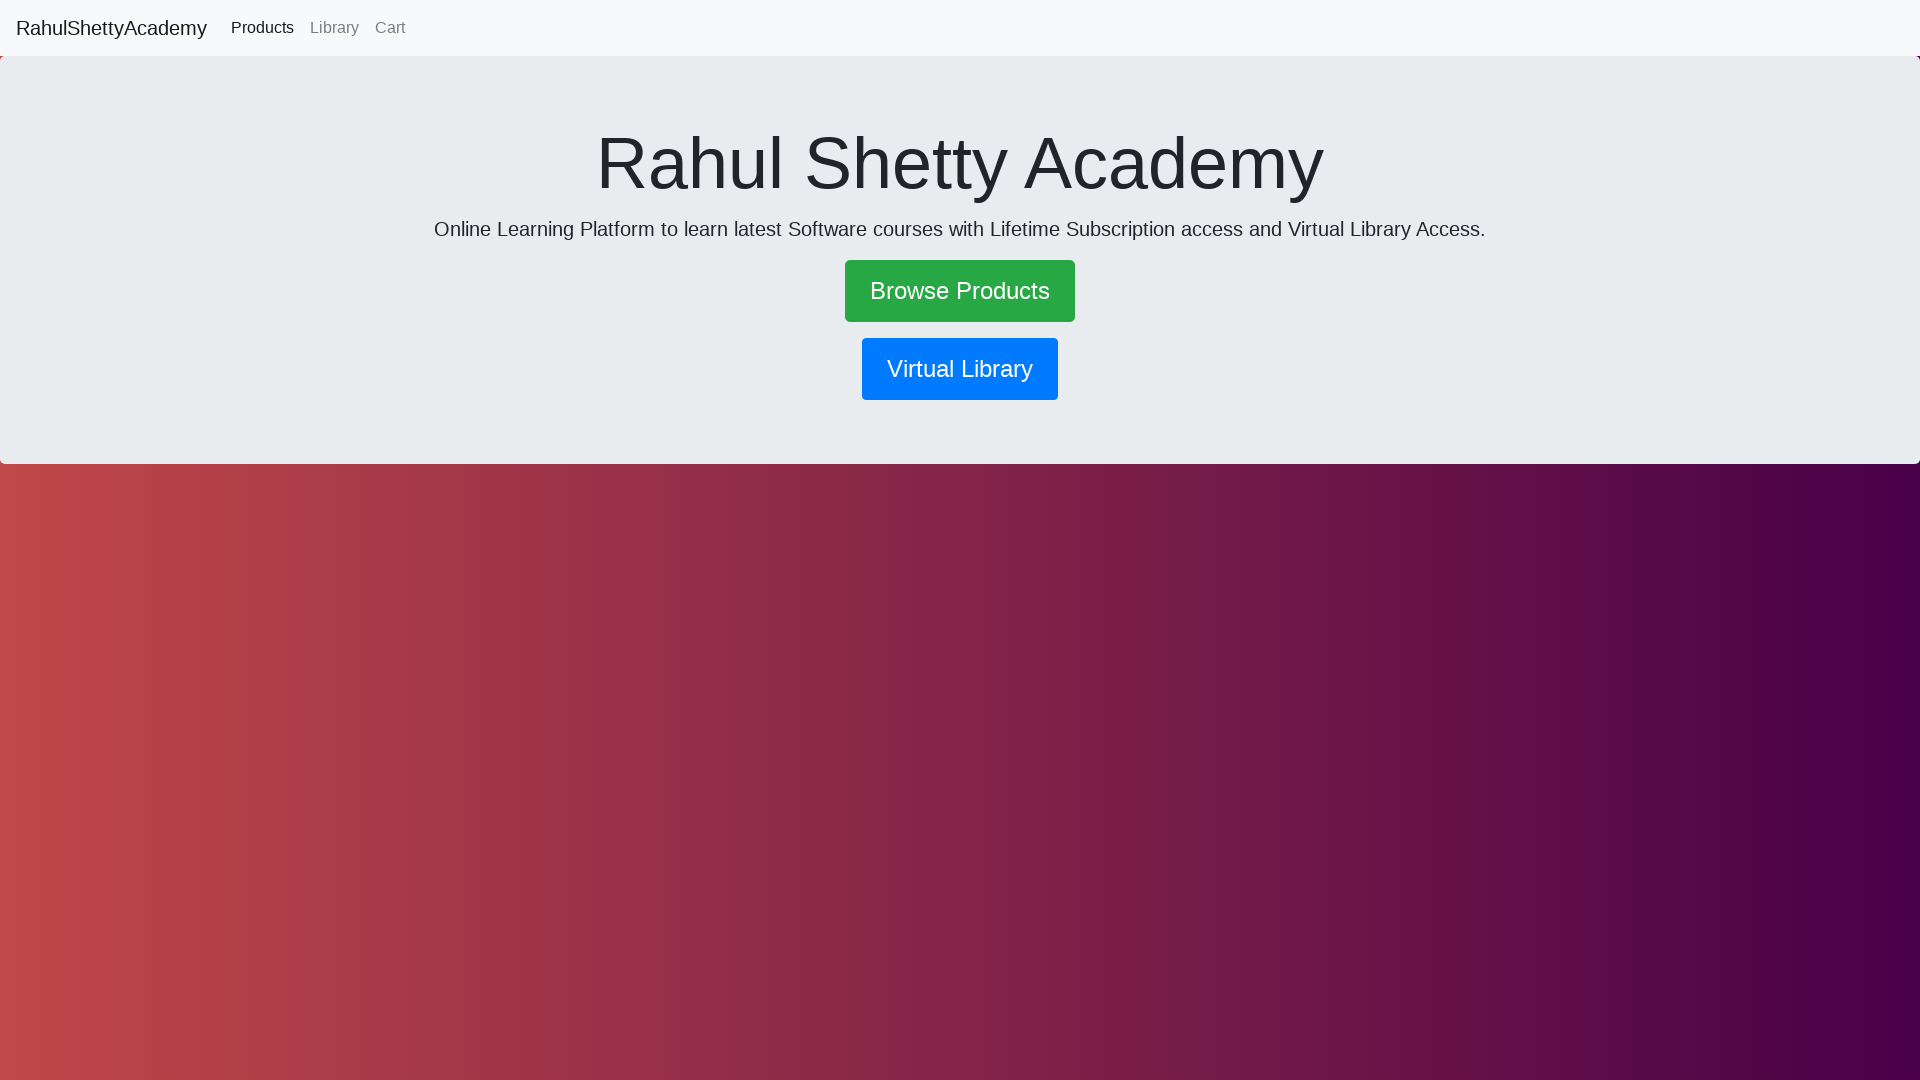

Angular demo homepage loaded (network idle)
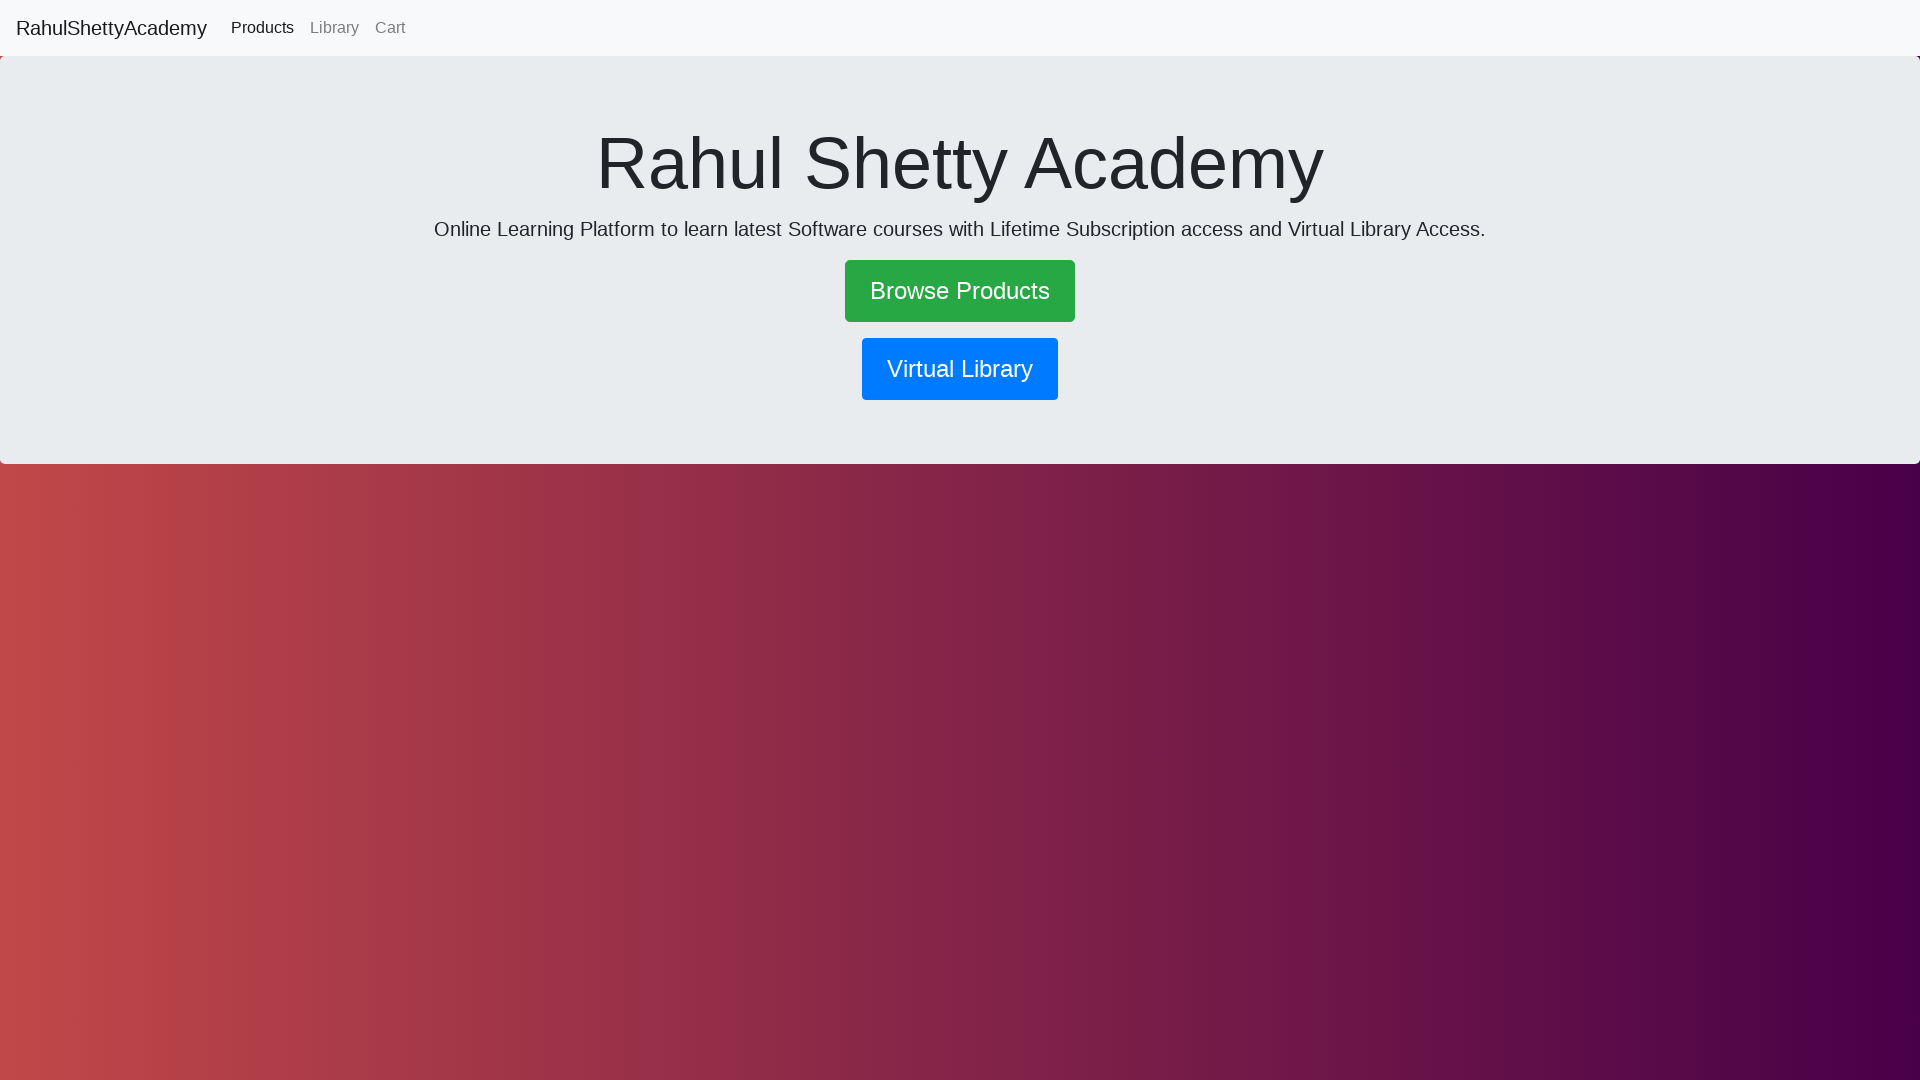

Clicked library navigation button at (960, 369) on button[routerlink*='library']
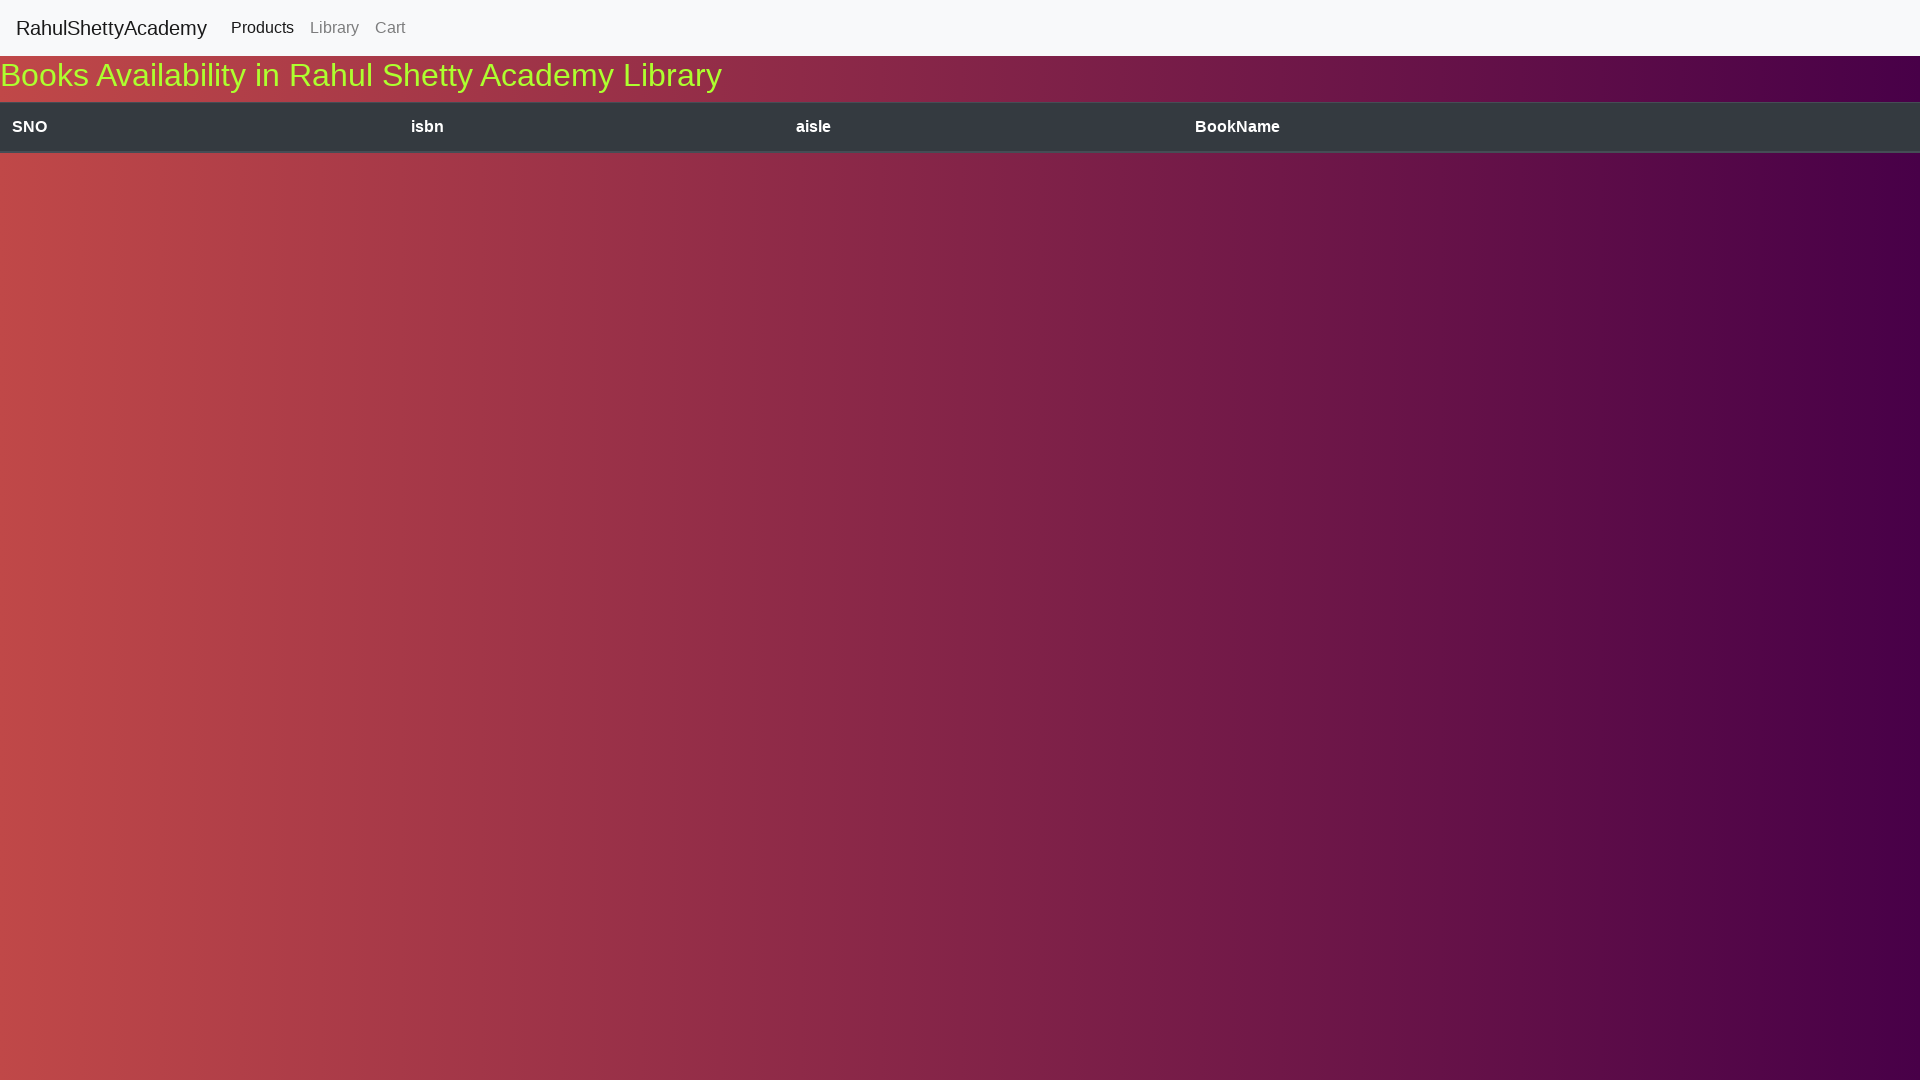

Navigation to library page completed (network idle)
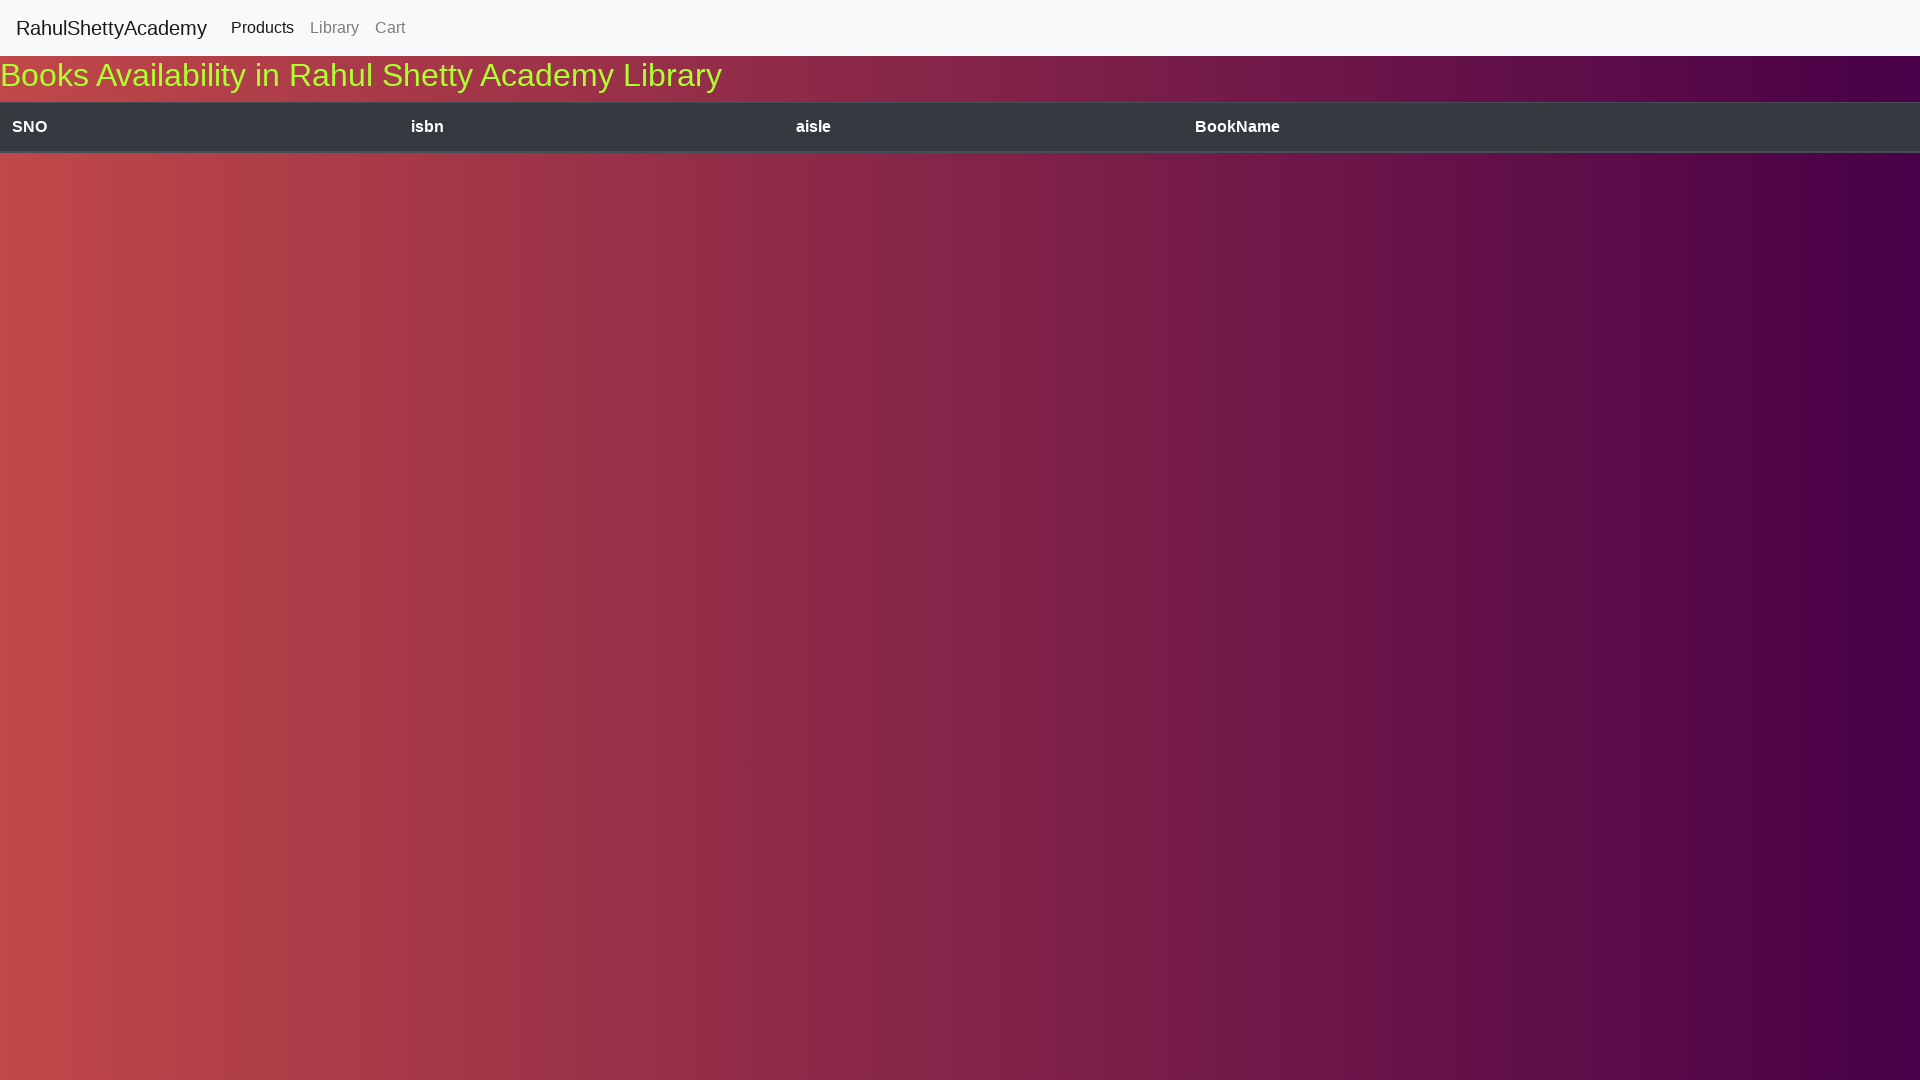

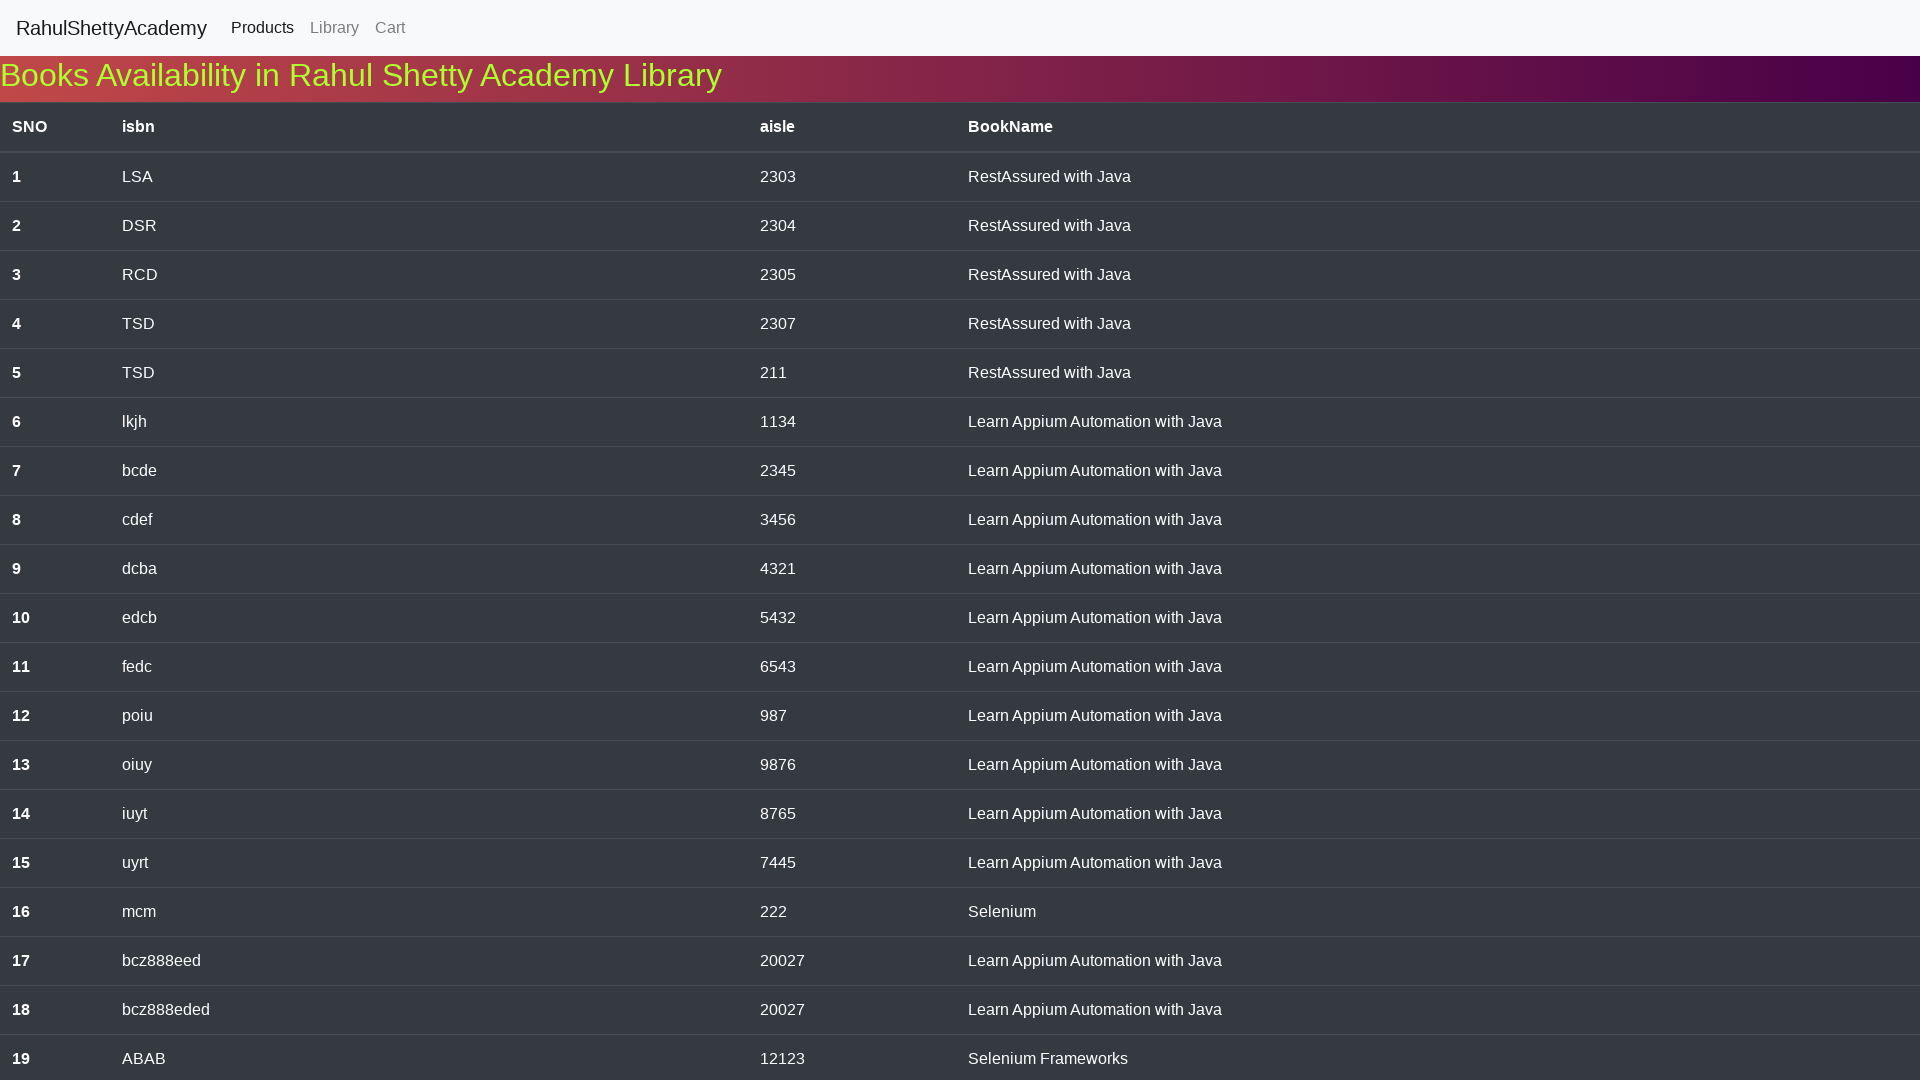